Tests horizontal slider functionality by navigating to the slider page and moving the slider to the right using arrow keys

Starting URL: https://the-internet.herokuapp.com/

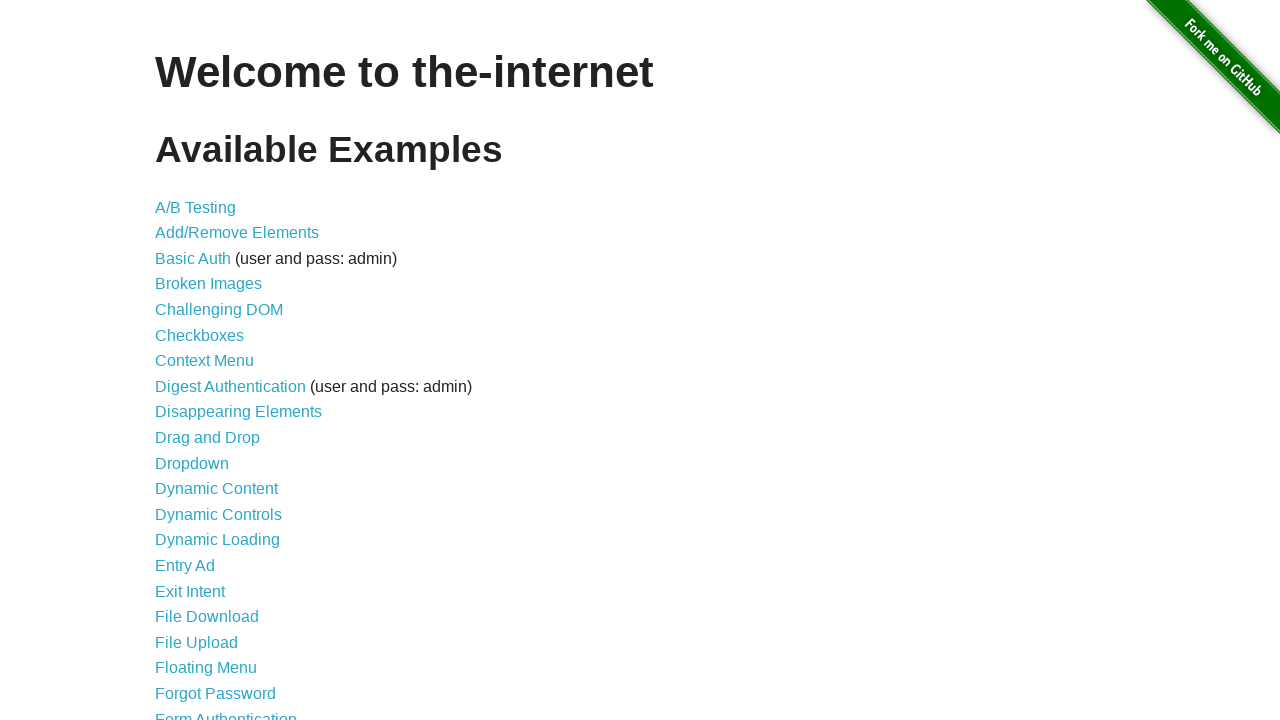

Clicked on Horizontal Slider link to navigate to slider page at (214, 361) on text=Horizontal Slider
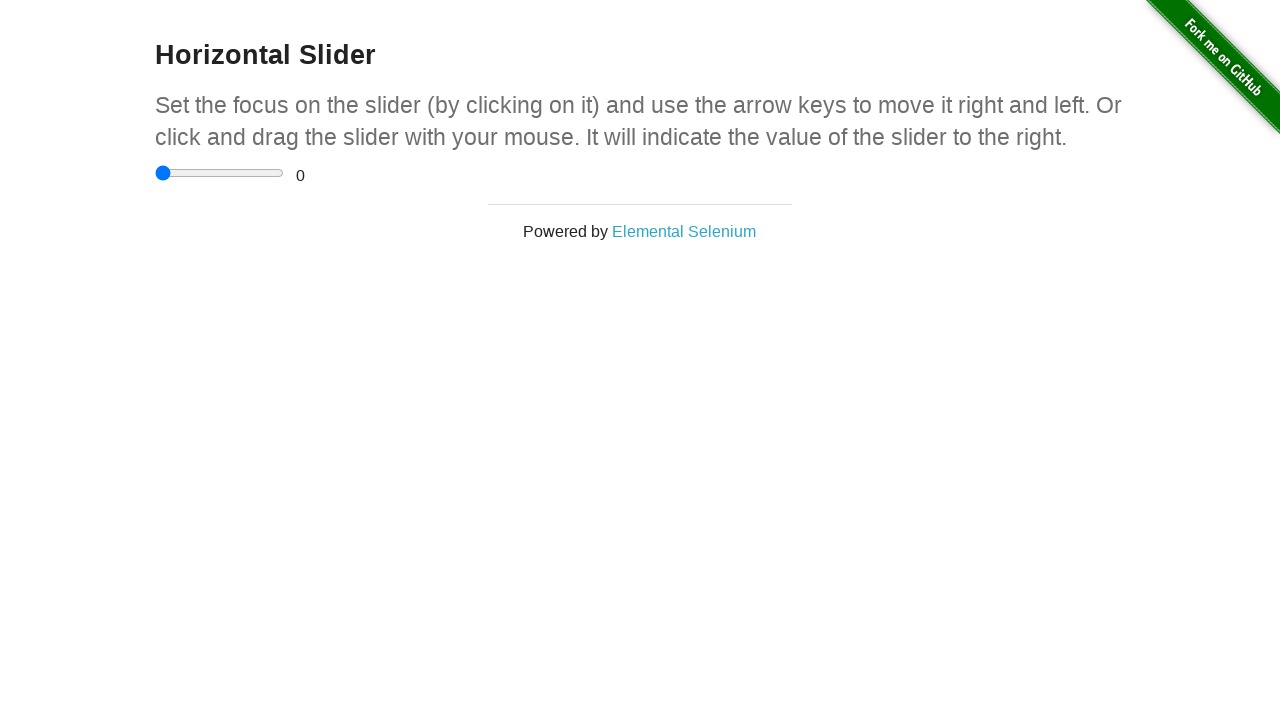

Slider page loaded and slider element found
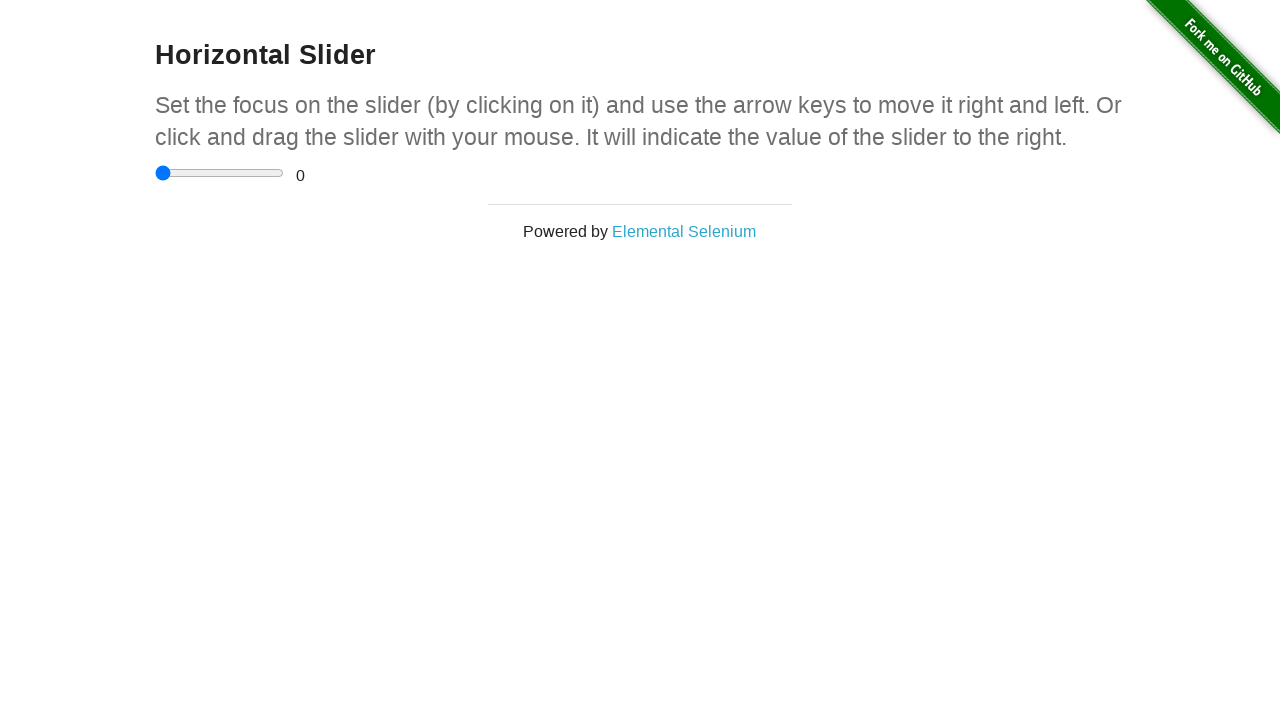

Located slider element via XPath
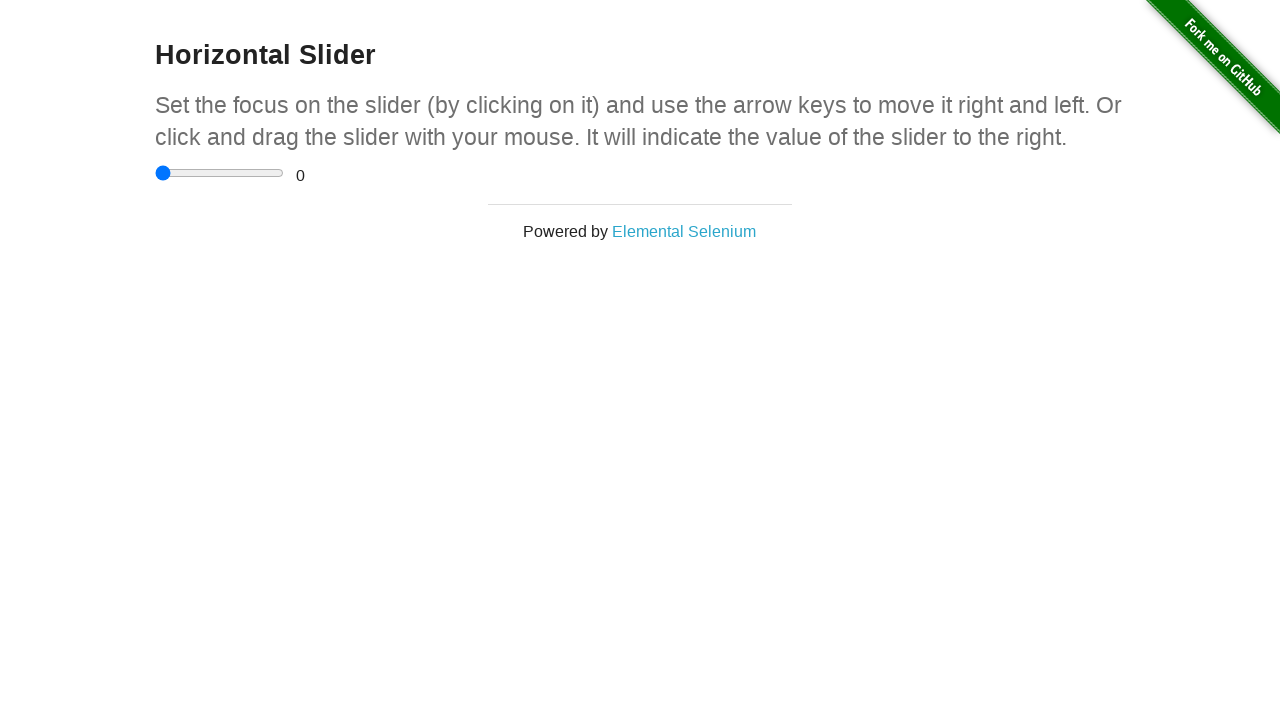

Pressed ArrowRight key on slider (press 1 of 6) on xpath=//input[@value='0']
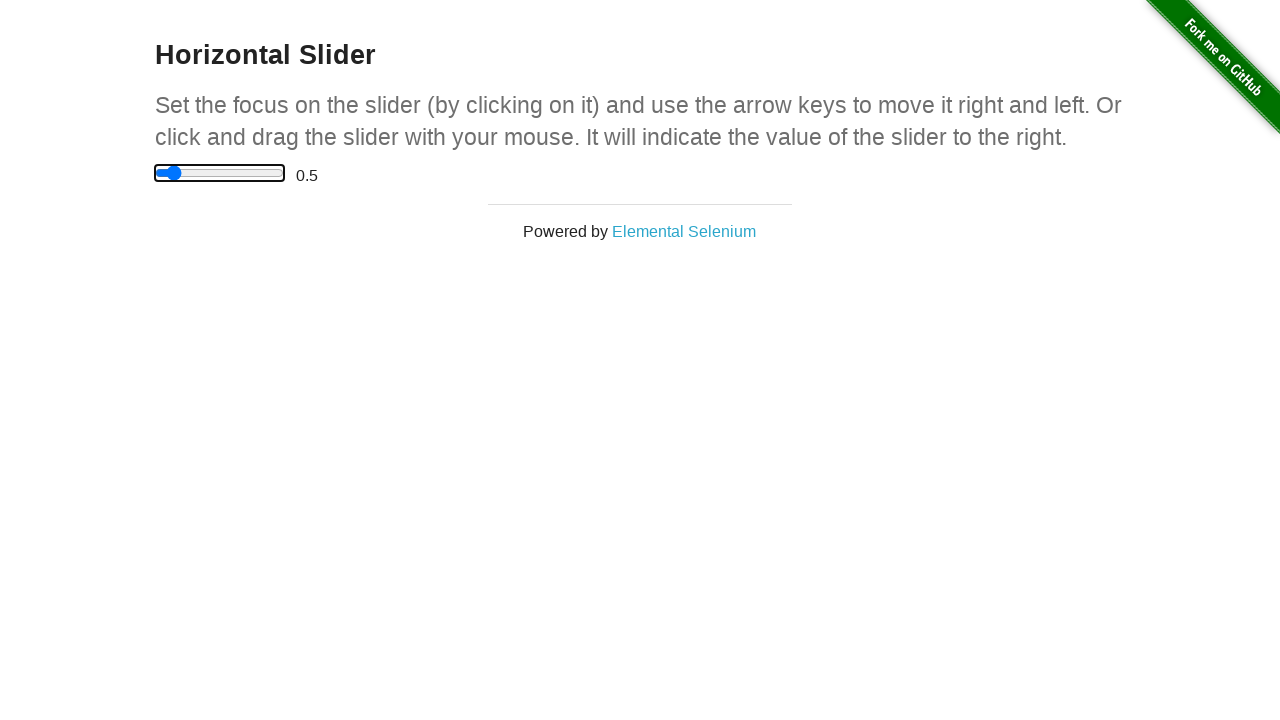

Pressed ArrowRight key on slider (press 2 of 6) on xpath=//input[@value='0']
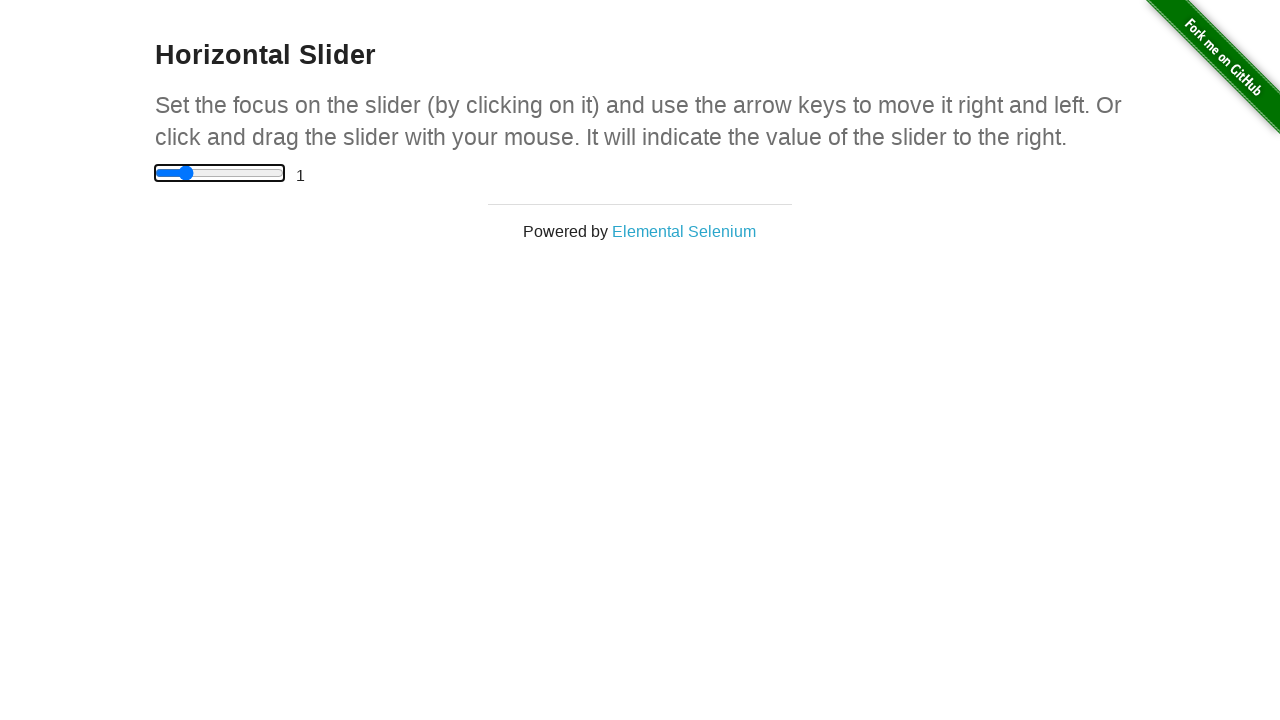

Pressed ArrowRight key on slider (press 3 of 6) on xpath=//input[@value='0']
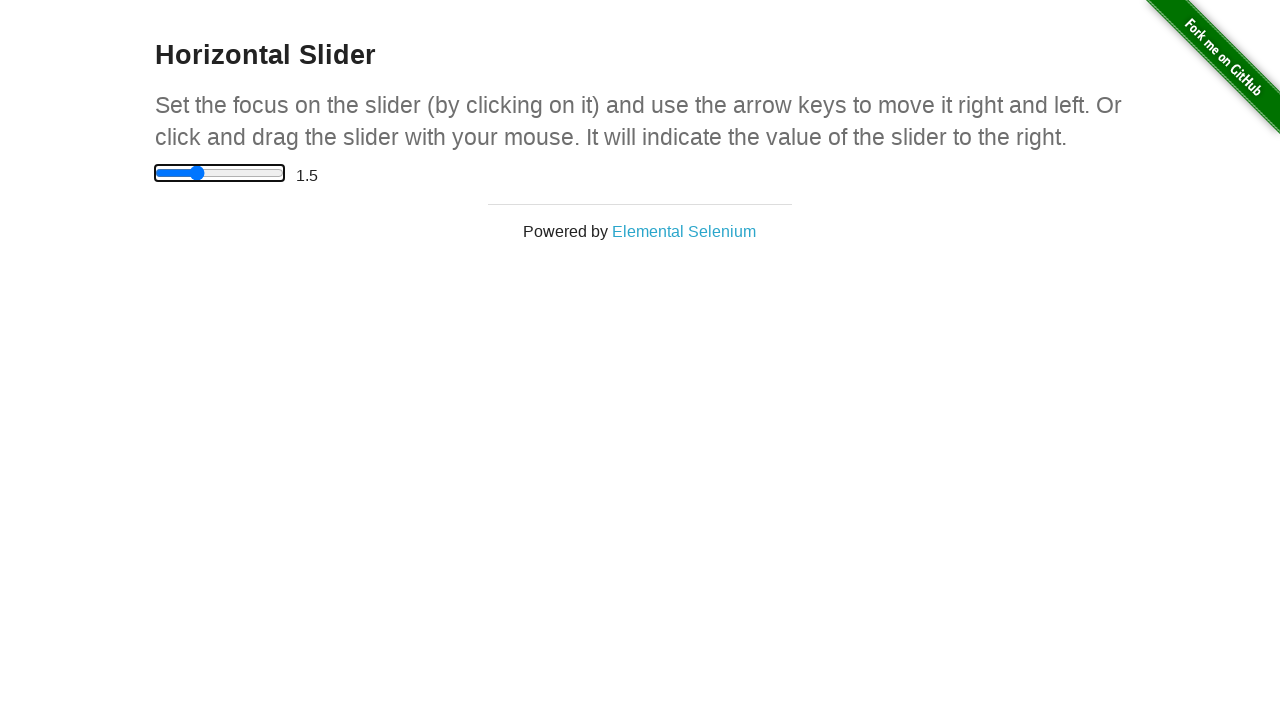

Pressed ArrowRight key on slider (press 4 of 6) on xpath=//input[@value='0']
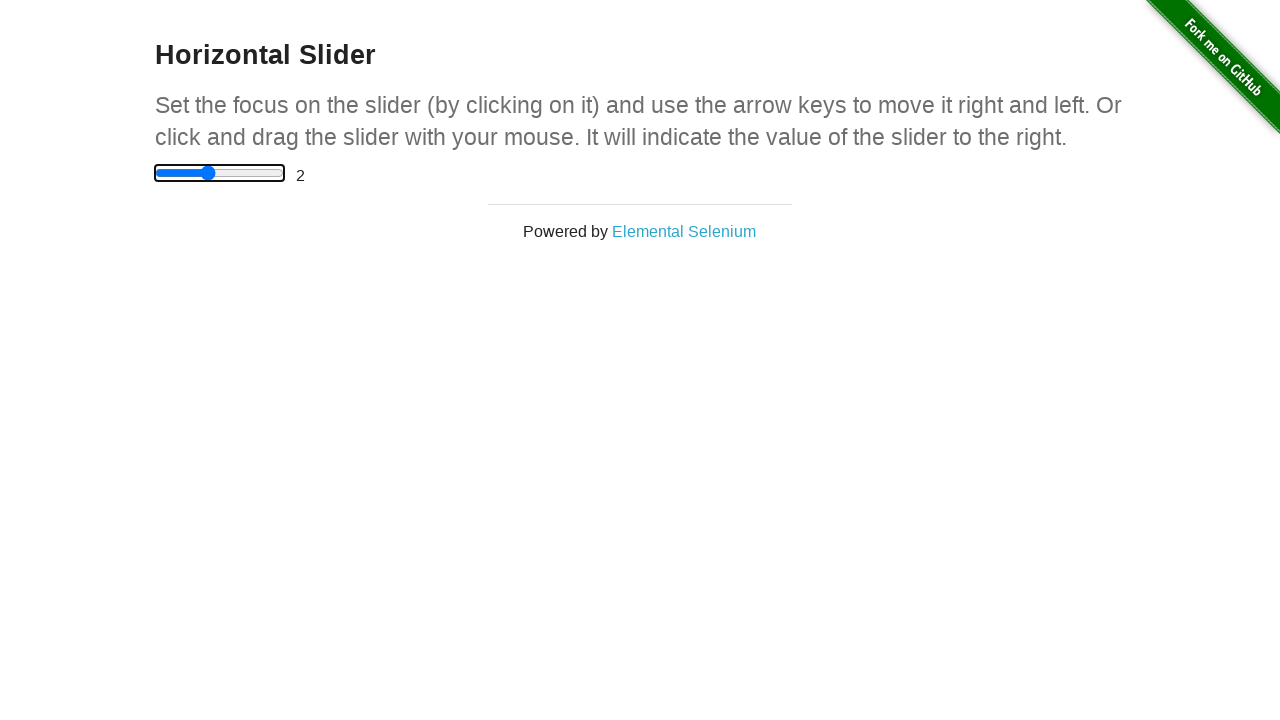

Pressed ArrowRight key on slider (press 5 of 6) on xpath=//input[@value='0']
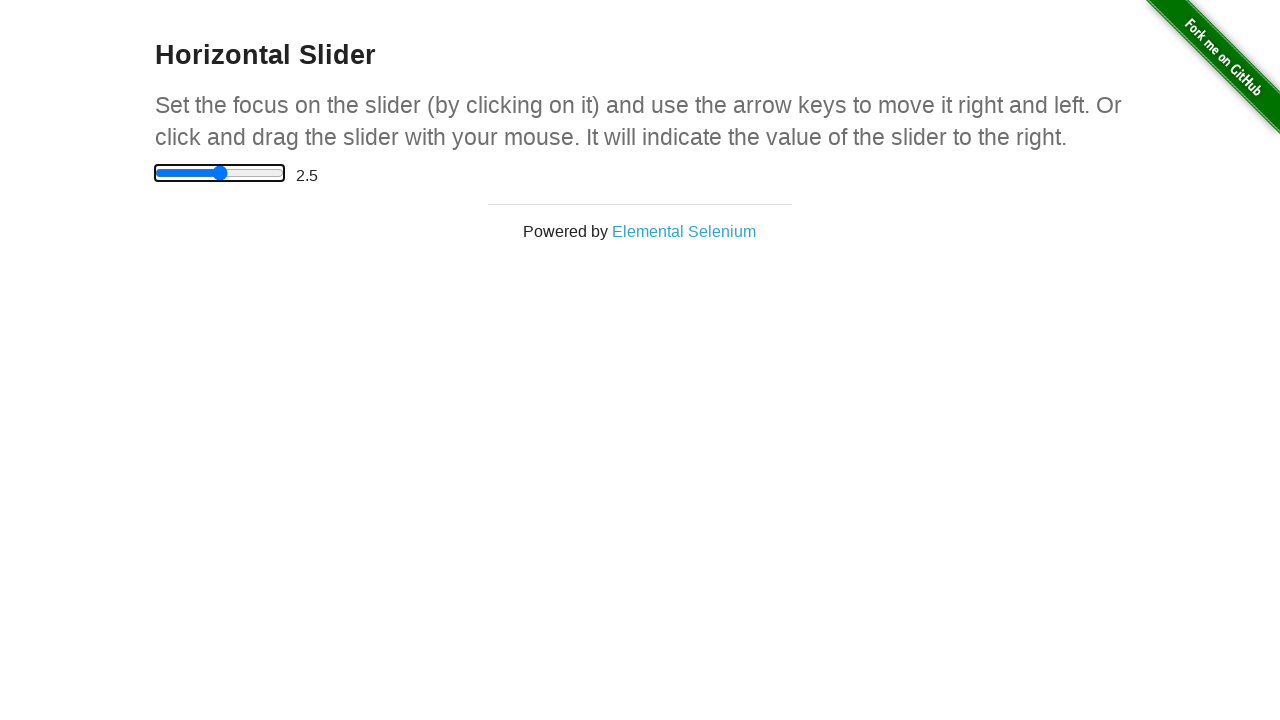

Pressed ArrowRight key on slider (press 6 of 6) on xpath=//input[@value='0']
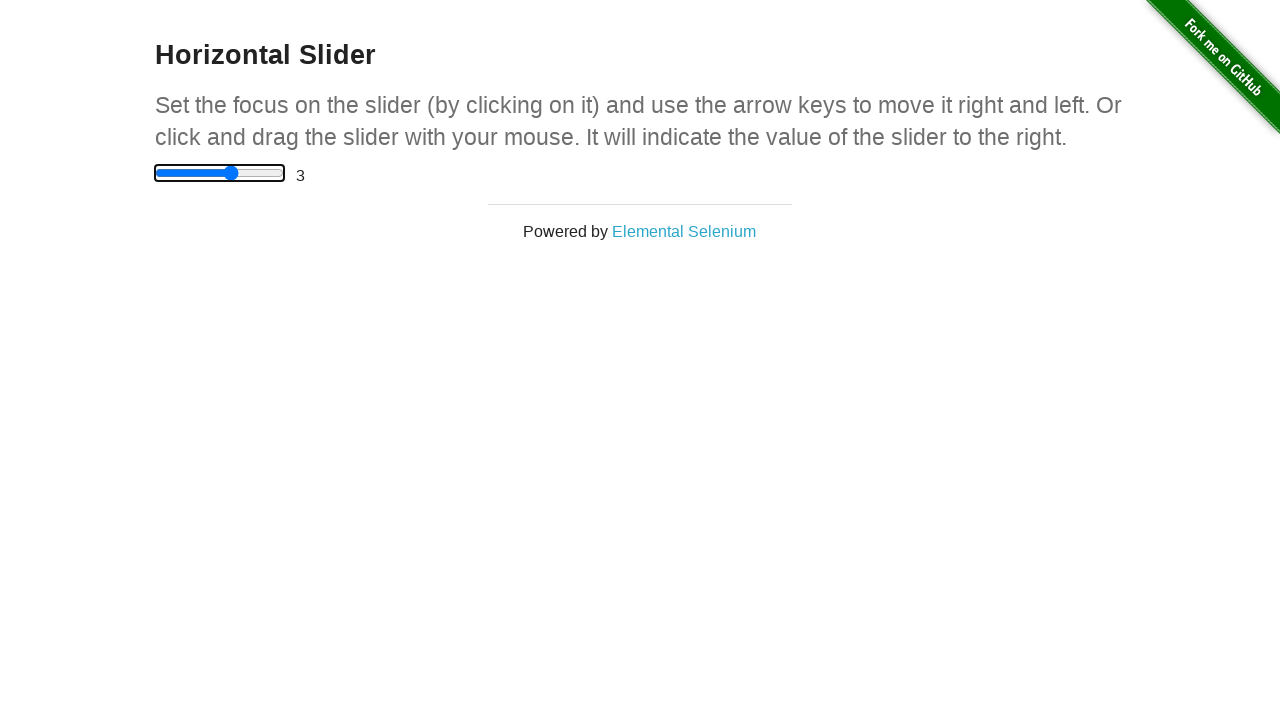

Located range display element
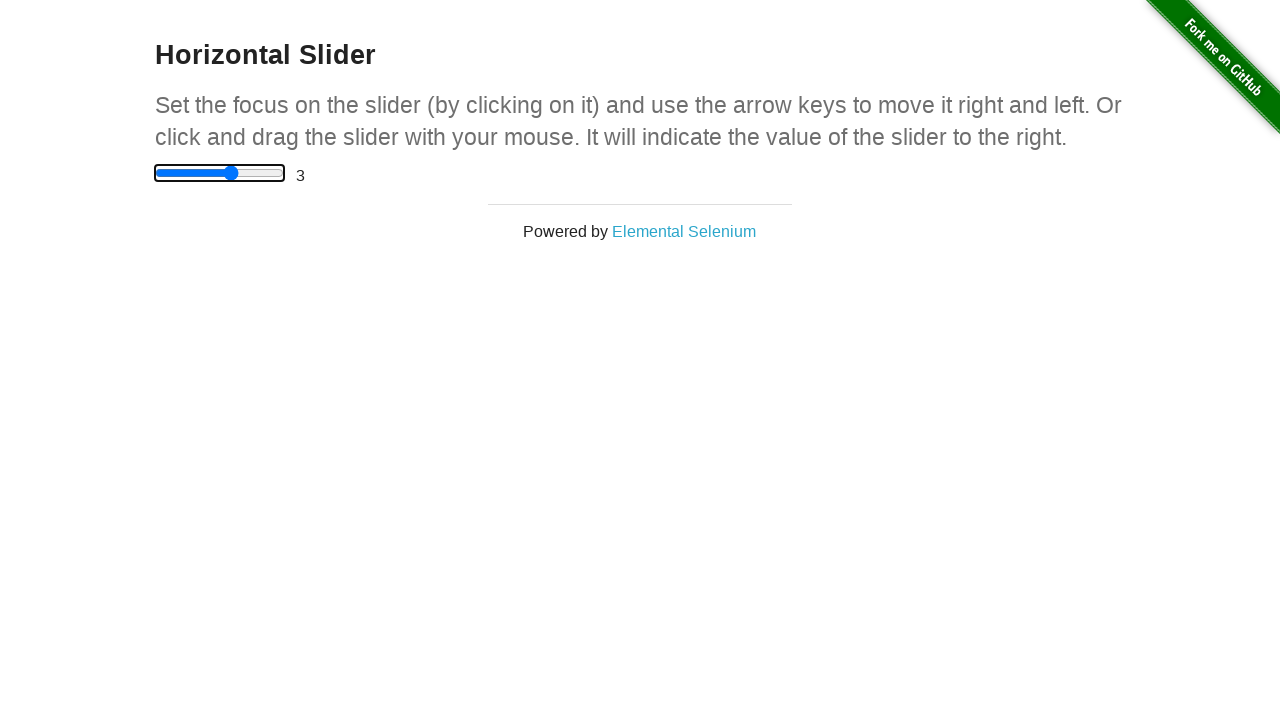

Verified that range value equals '3' after moving slider
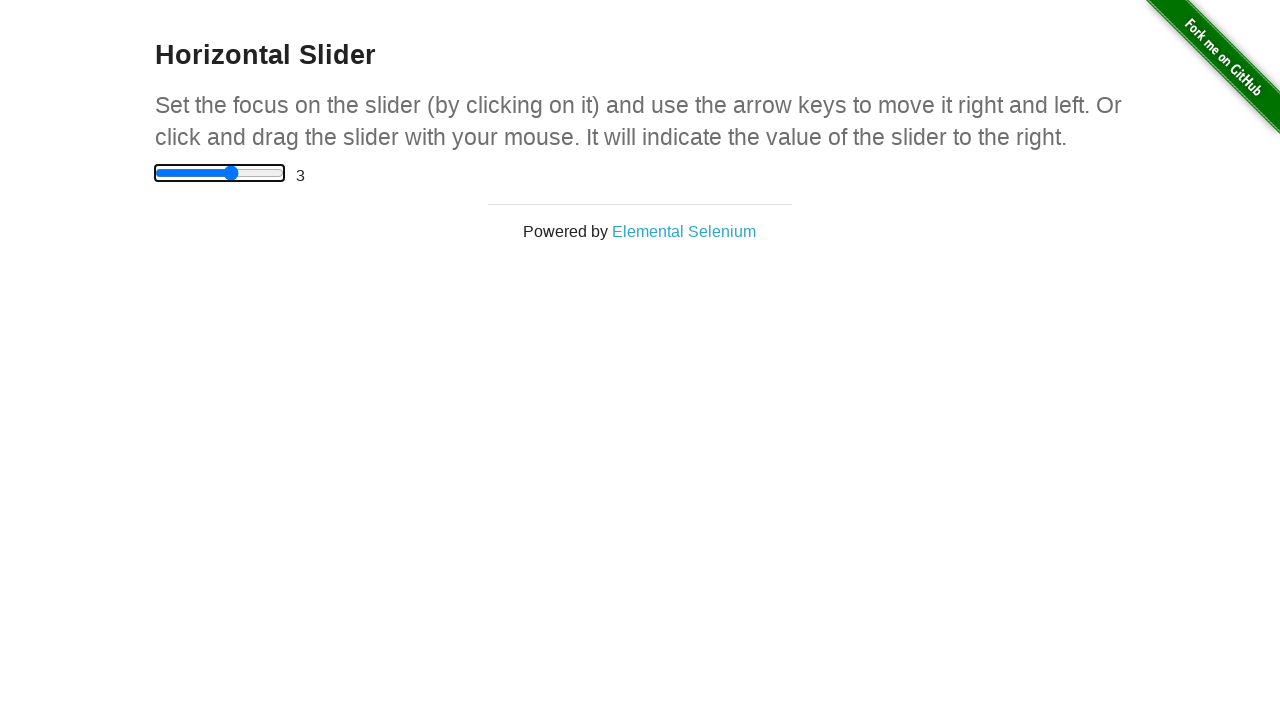

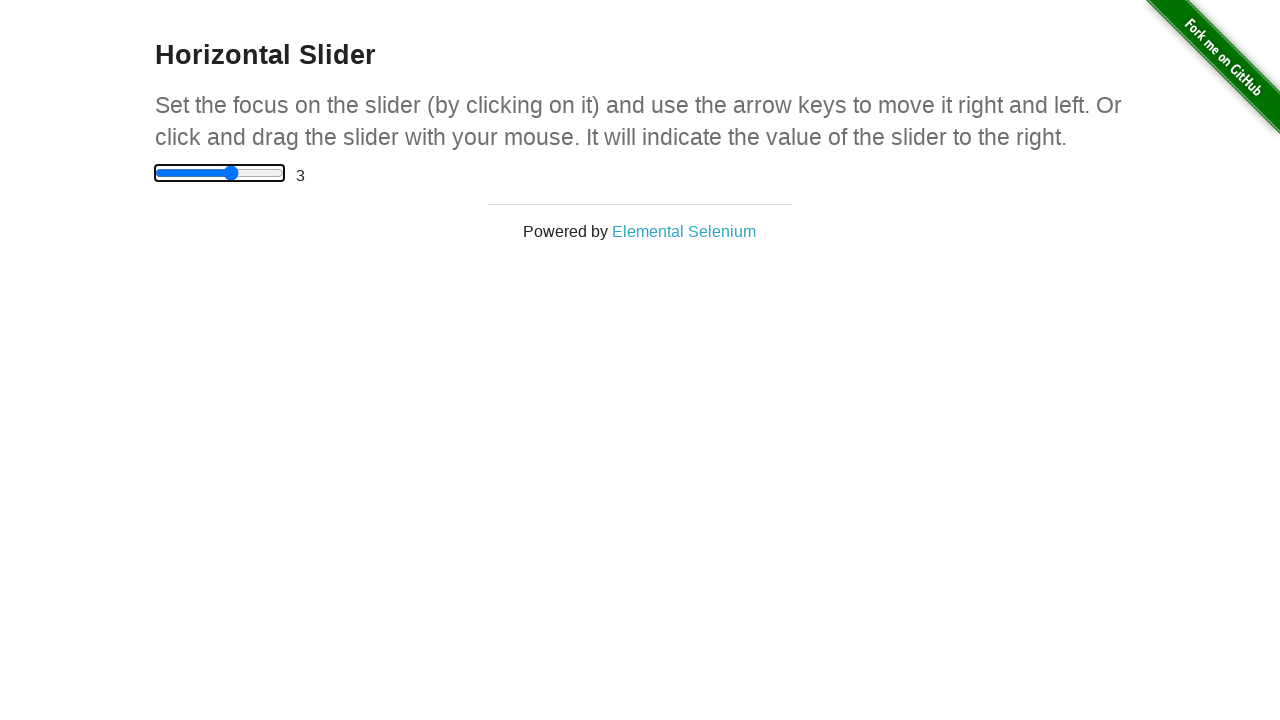